Tests browser window resizing functionality by maximizing the window and then setting it to specific dimensions

Starting URL: https://www.youtube.com/

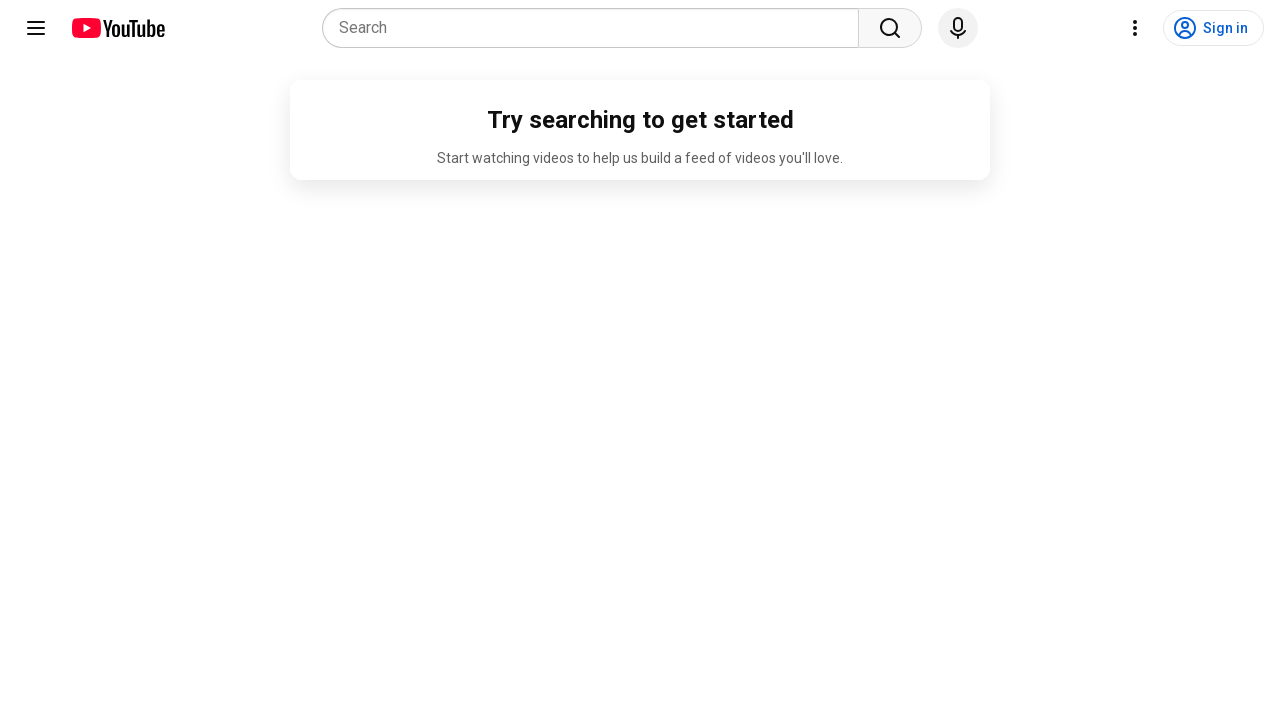

Set viewport to maximized dimensions (1920x1080)
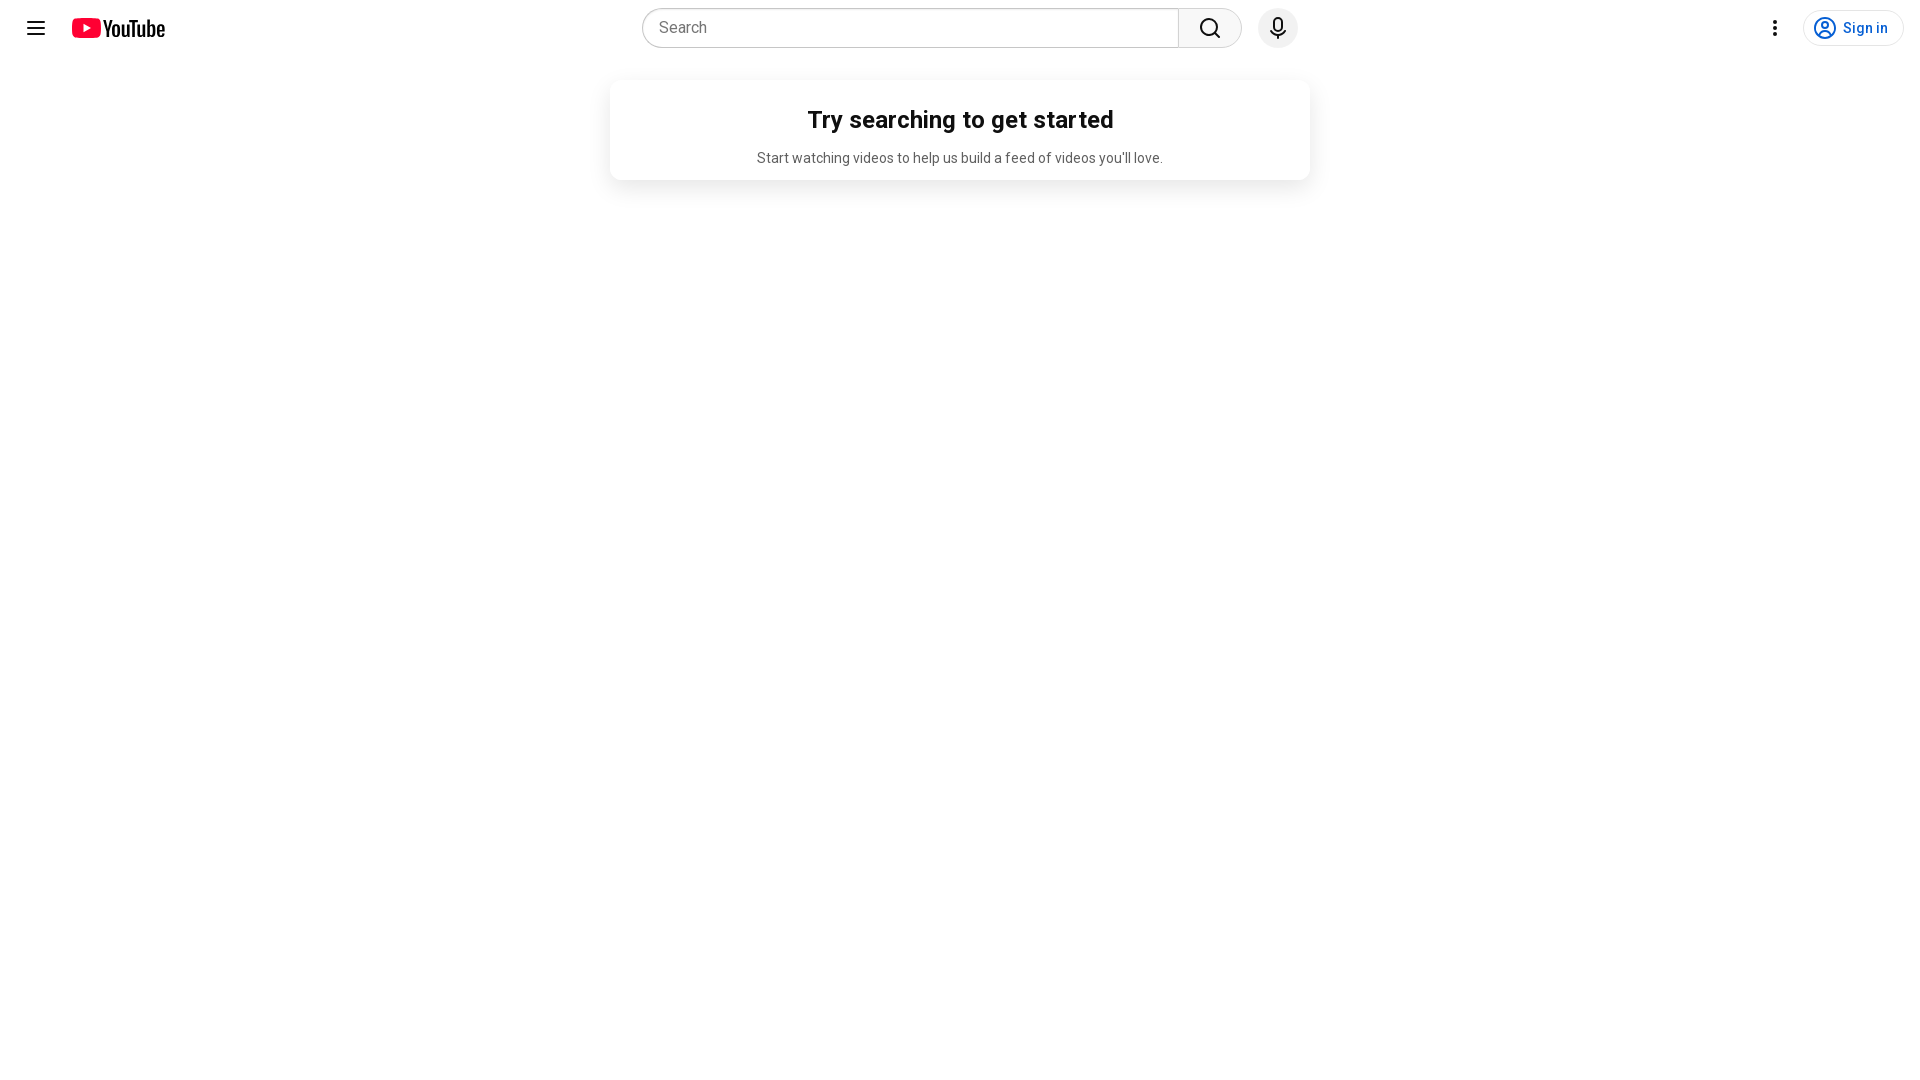

Waited for 4 seconds
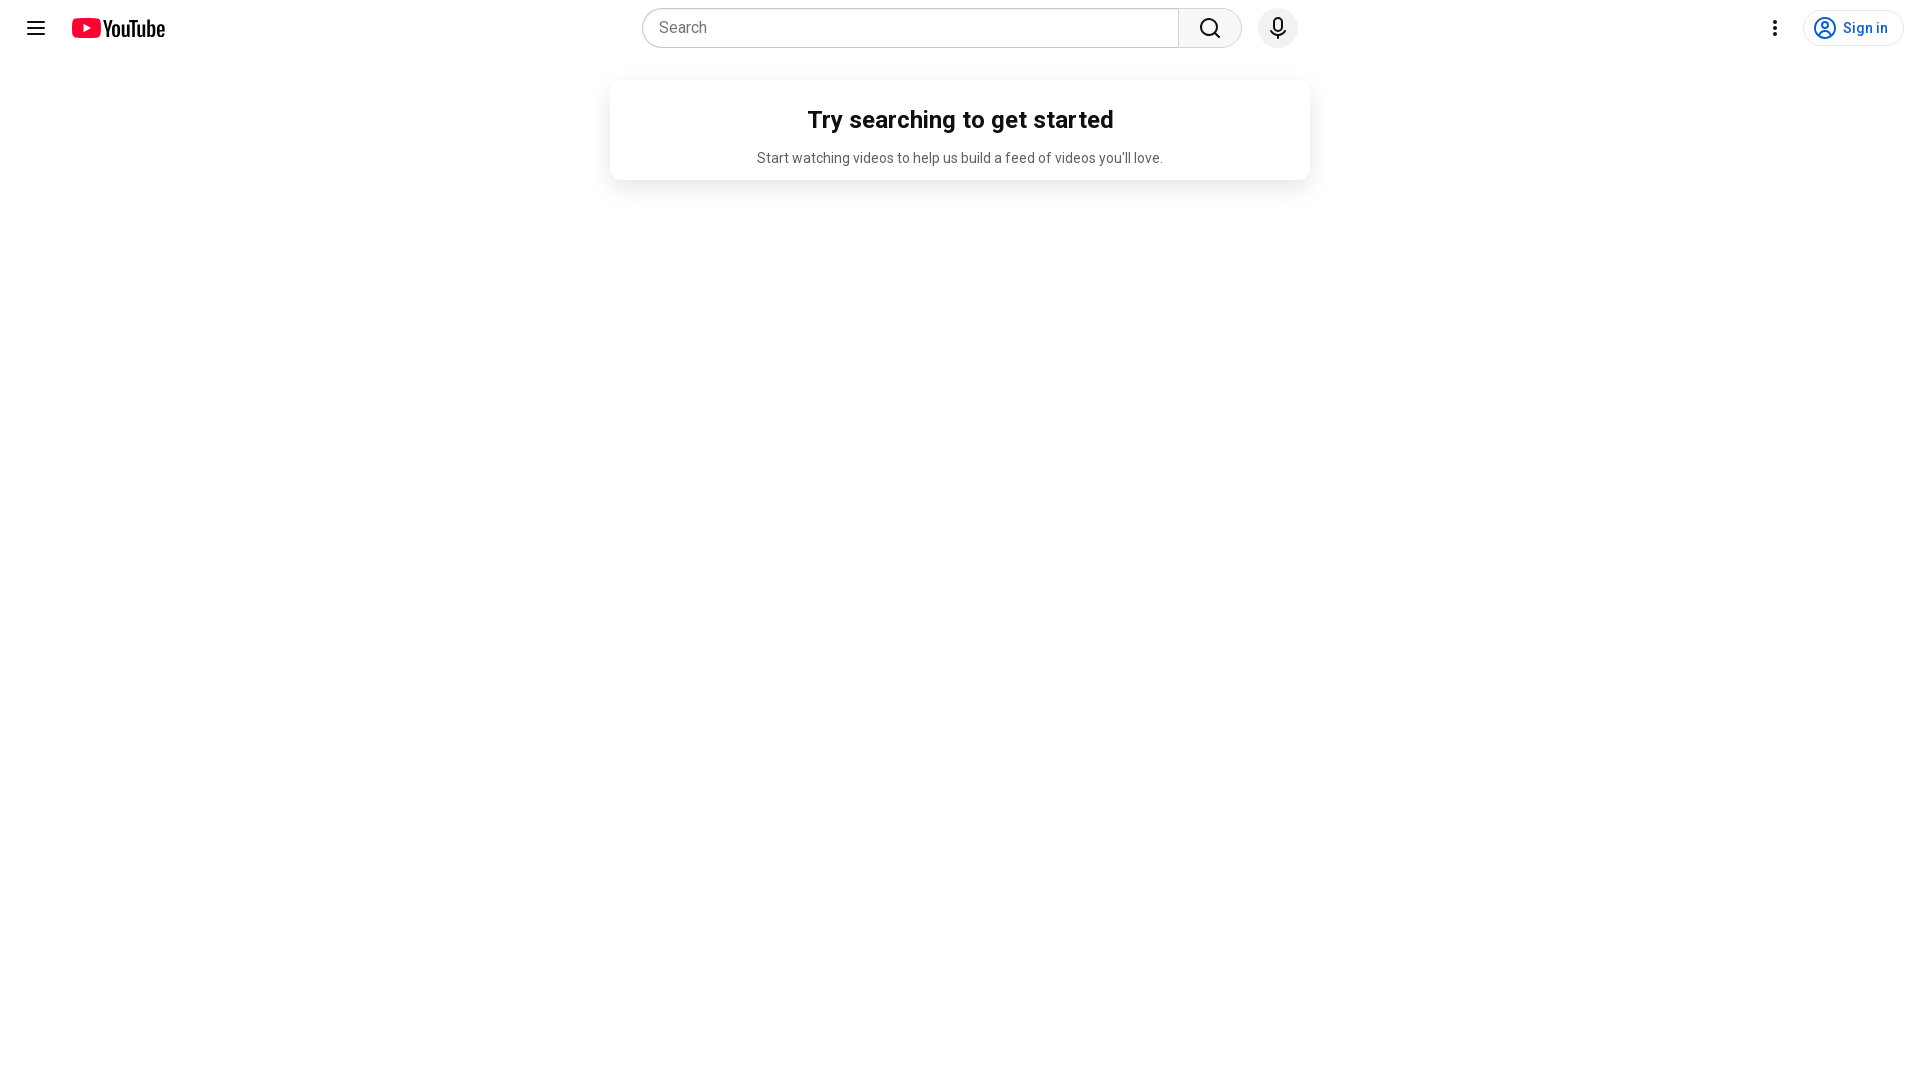

Set viewport to specific dimensions (516x600)
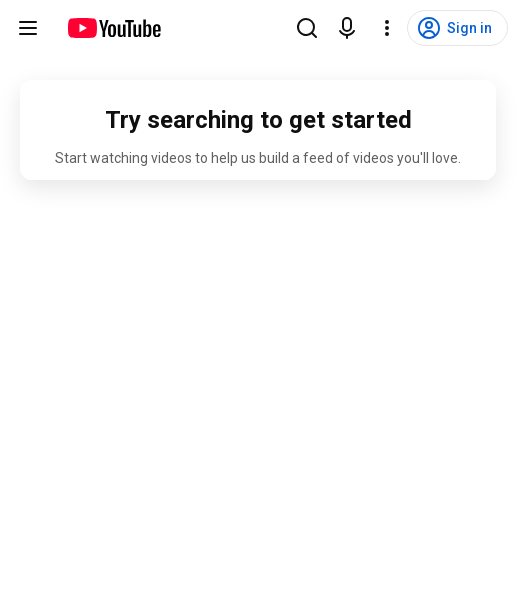

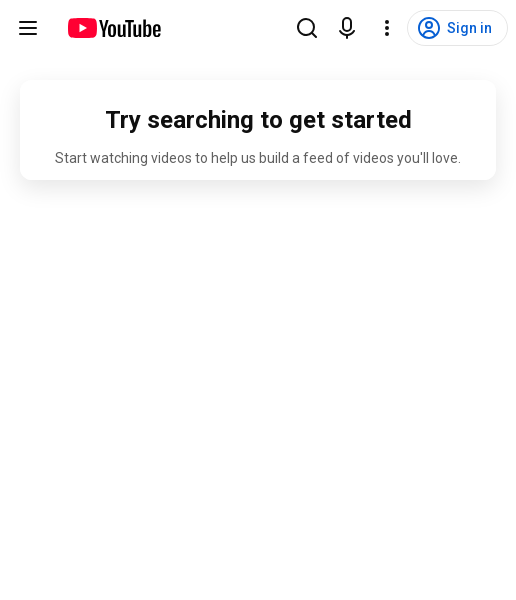